Navigates to VWO app page and clicks on the "Start a free trial" link using partial link text

Starting URL: https://app.vwo.com

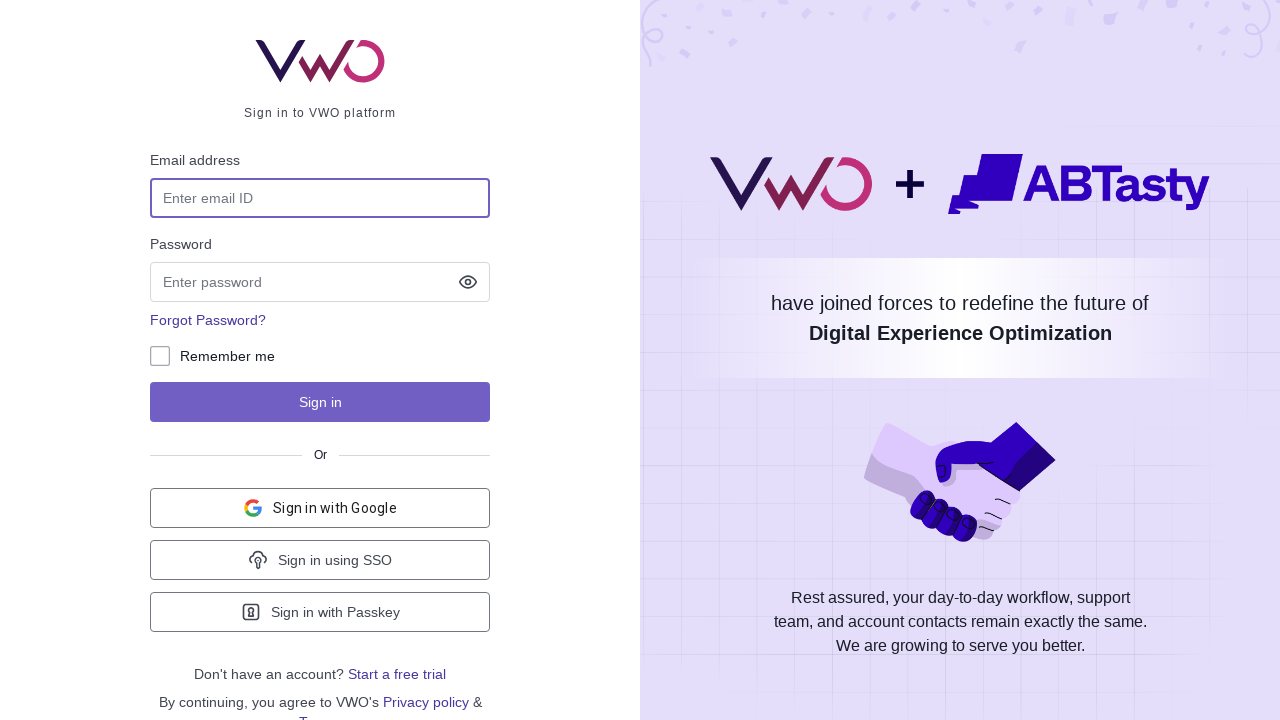

Navigated to VWO app page at https://app.vwo.com
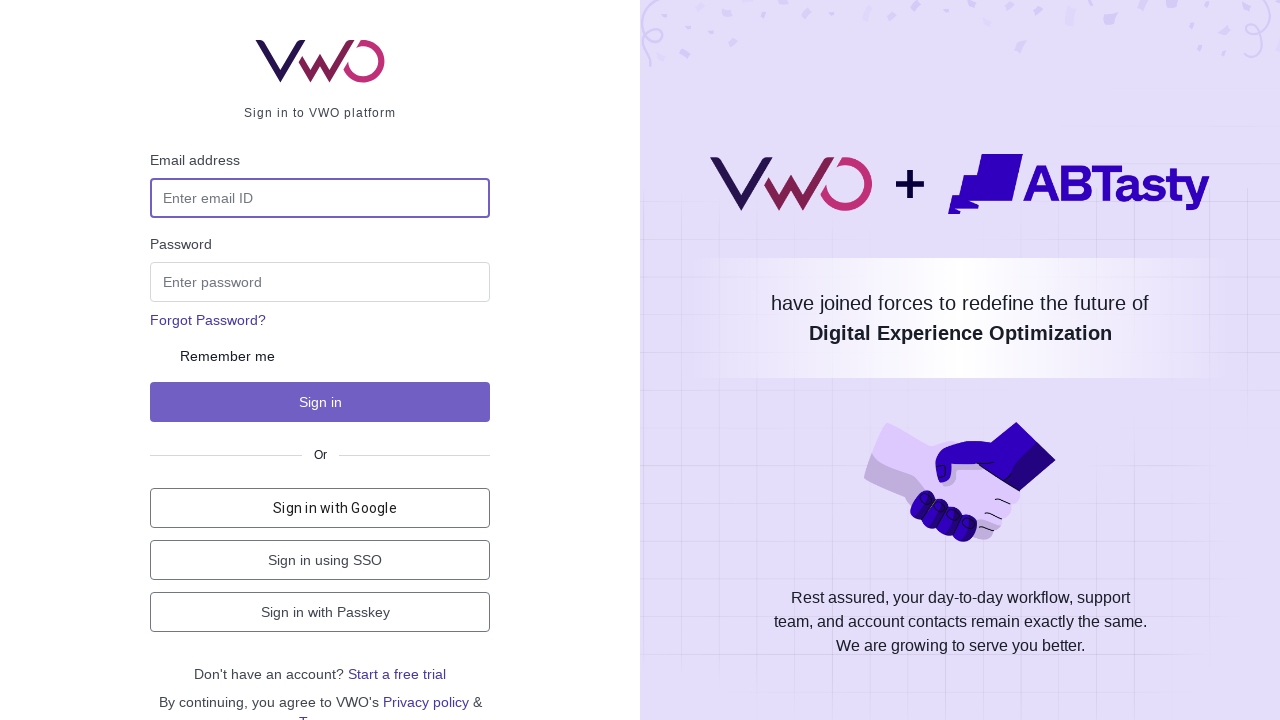

Clicked on the 'Start a free trial' link at (397, 674) on a:has-text('free trial')
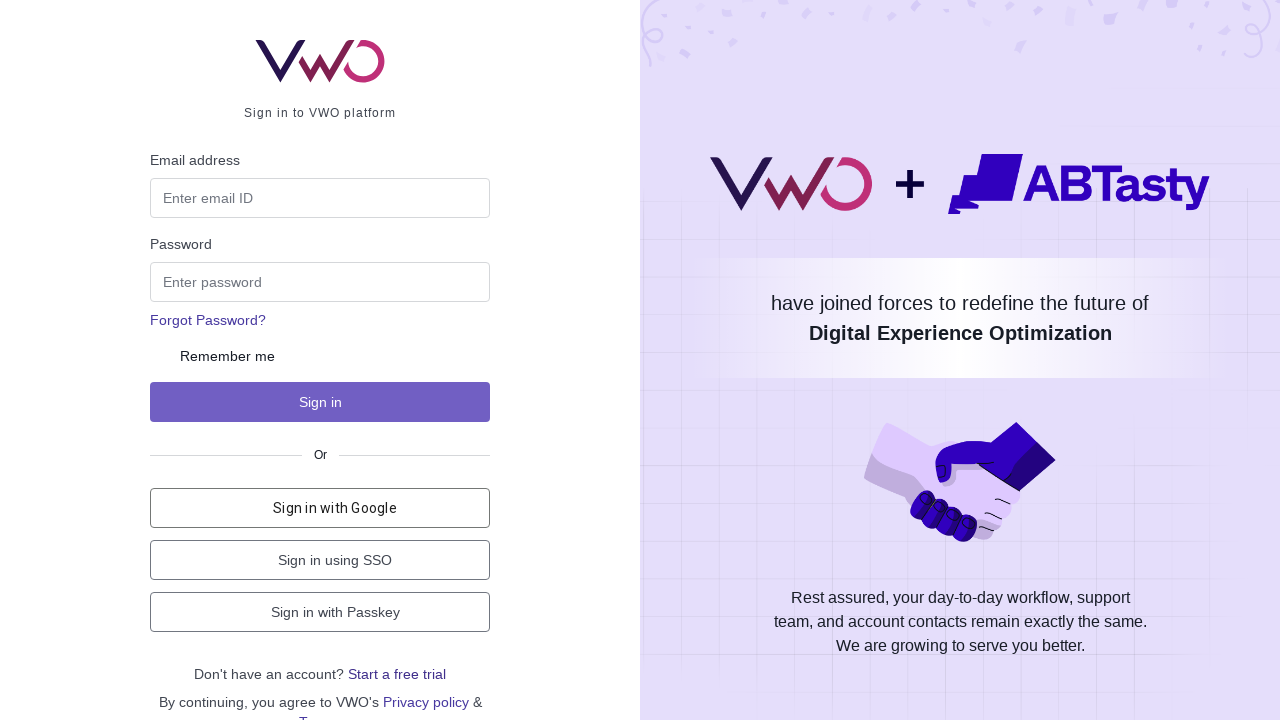

Waited for page to reach networkidle state after clicking free trial link
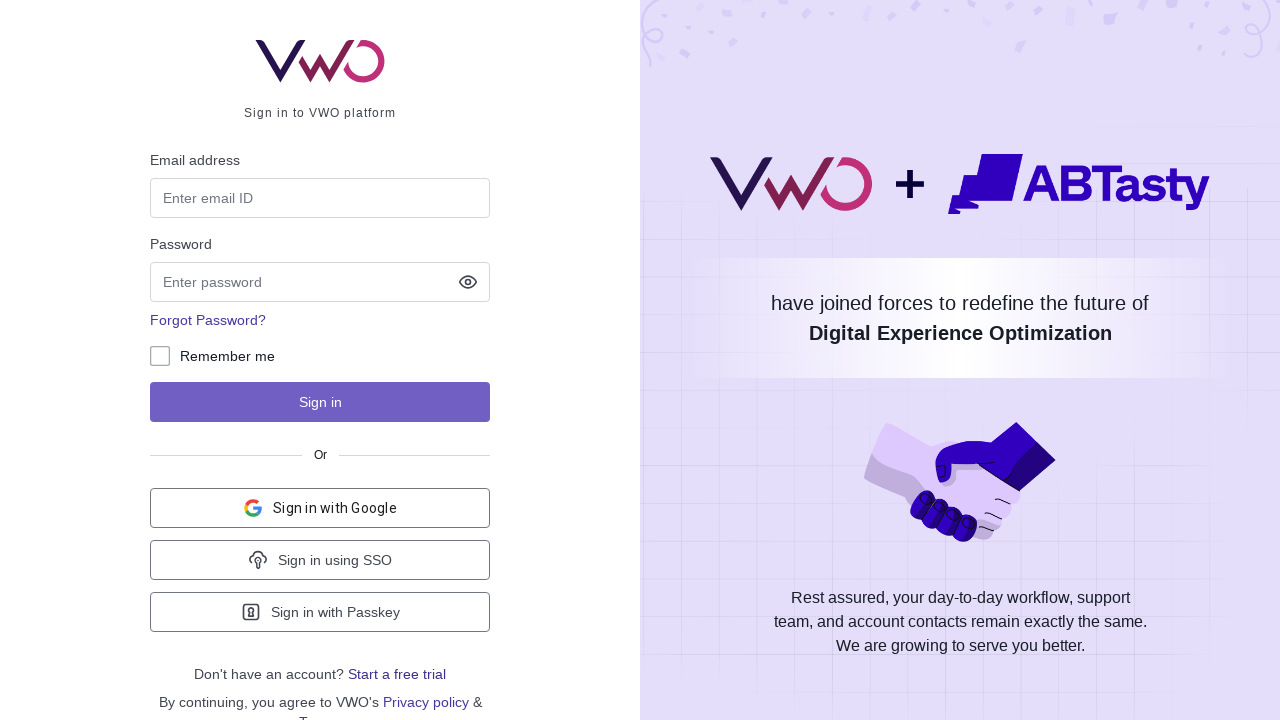

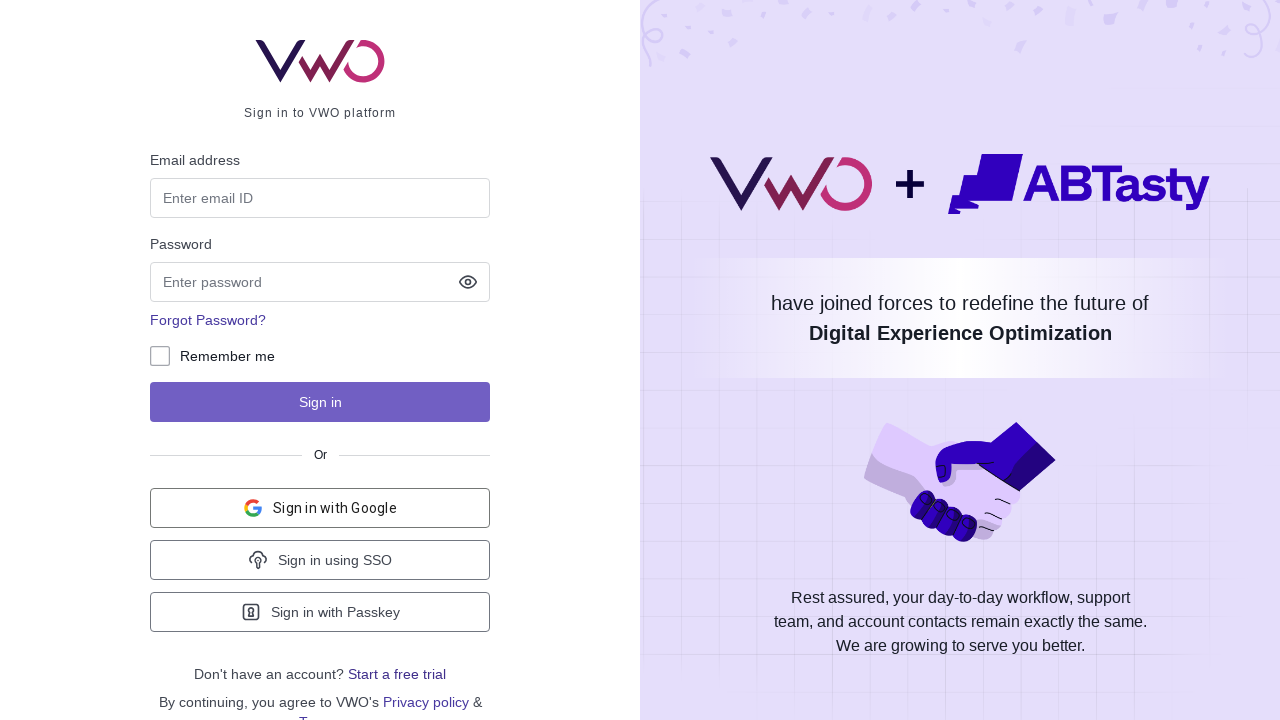